Tests calendar date selection functionality using two different methods - selecting by XPath and selecting from a list of date elements

Starting URL: http://seleniumpractise.blogspot.com/2016/08/how-to-handle-calendar-in-selenium.html

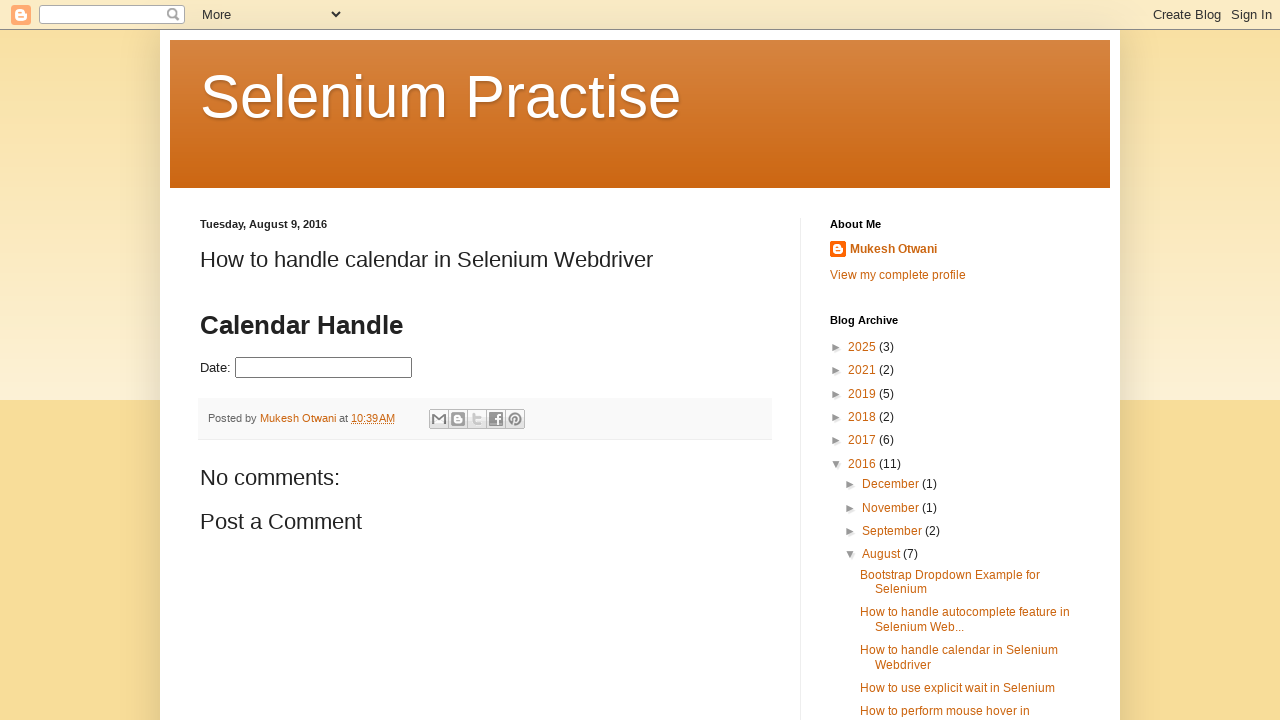

Clicked datepicker to open calendar at (324, 368) on #datepicker
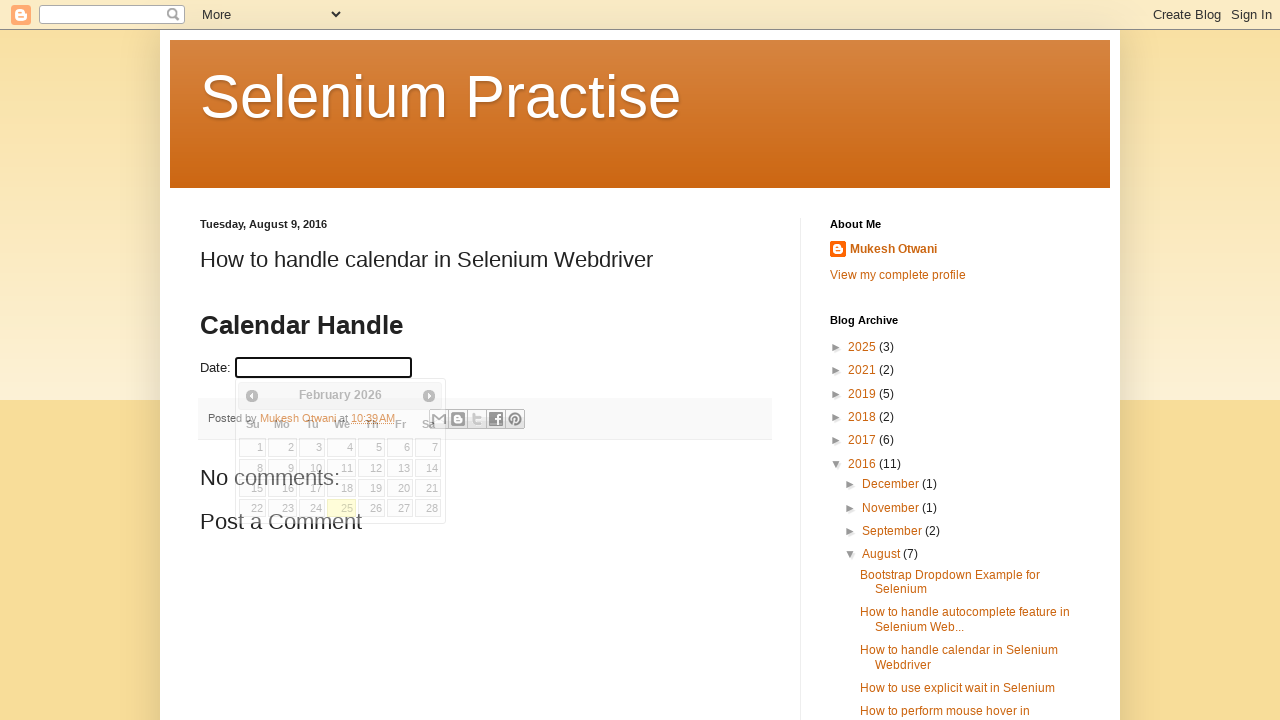

Selected day 9 from calendar using XPath at (282, 468) on xpath=//a[text()='9']
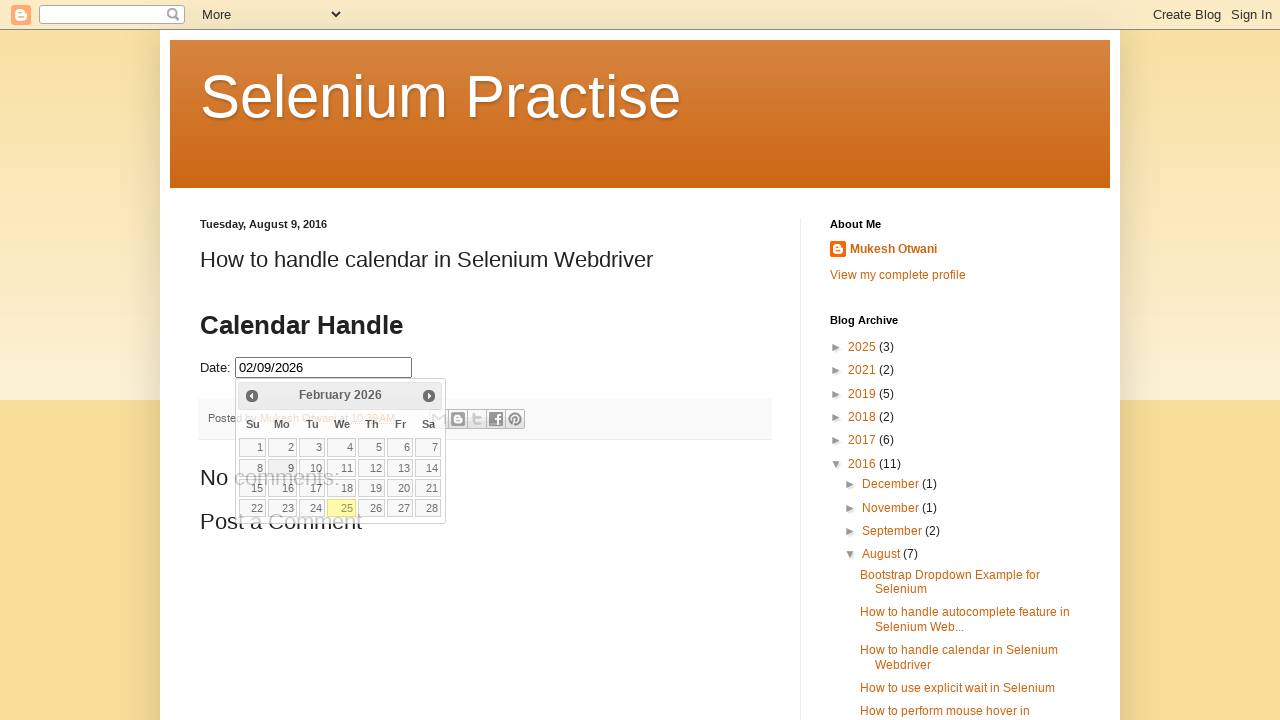

Waited 2 seconds between date selections
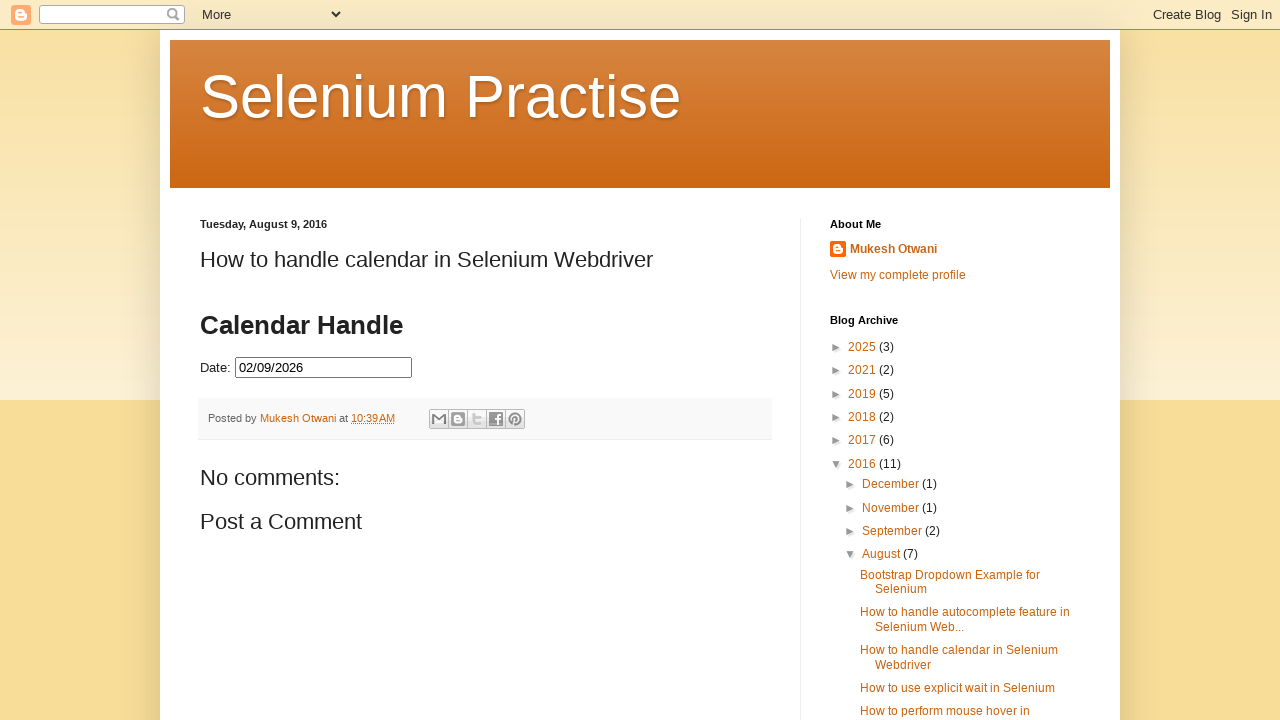

Clicked datepicker again to open calendar for second selection at (324, 368) on #datepicker
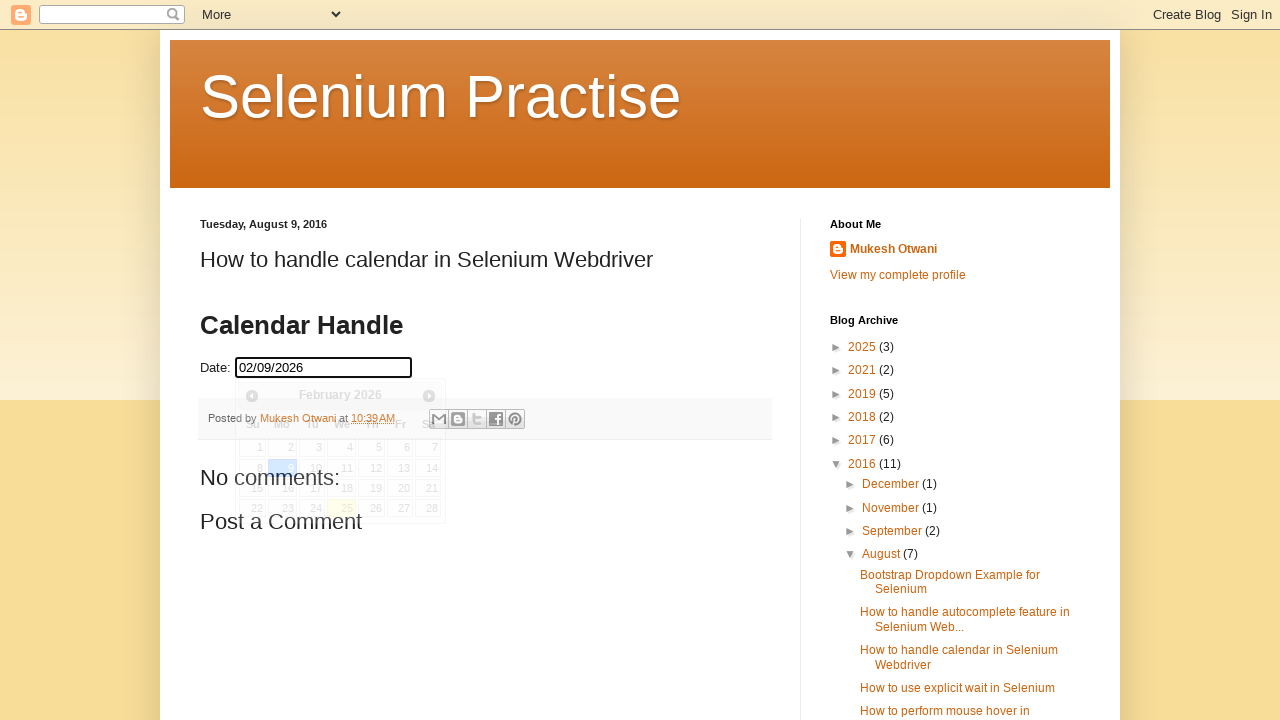

Retrieved all date elements from calendar table
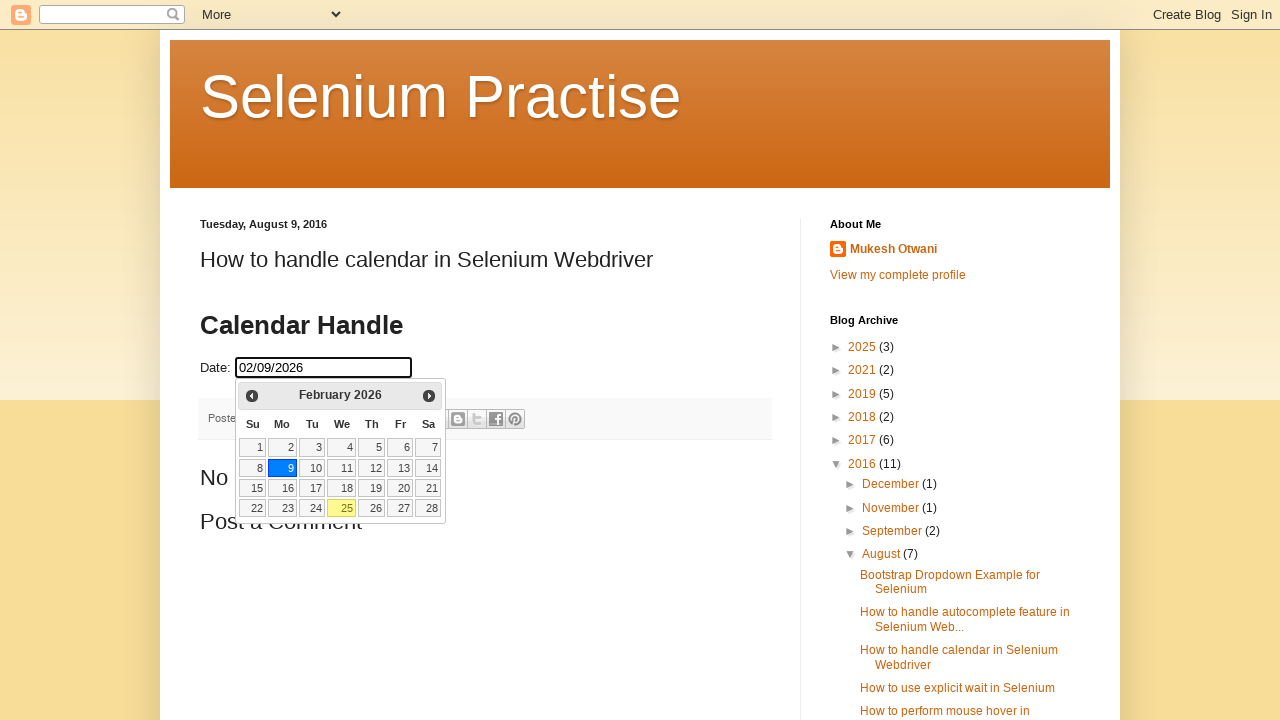

Selected day 11 from date list at (342, 468) on table.ui-datepicker-calendar a >> nth=10
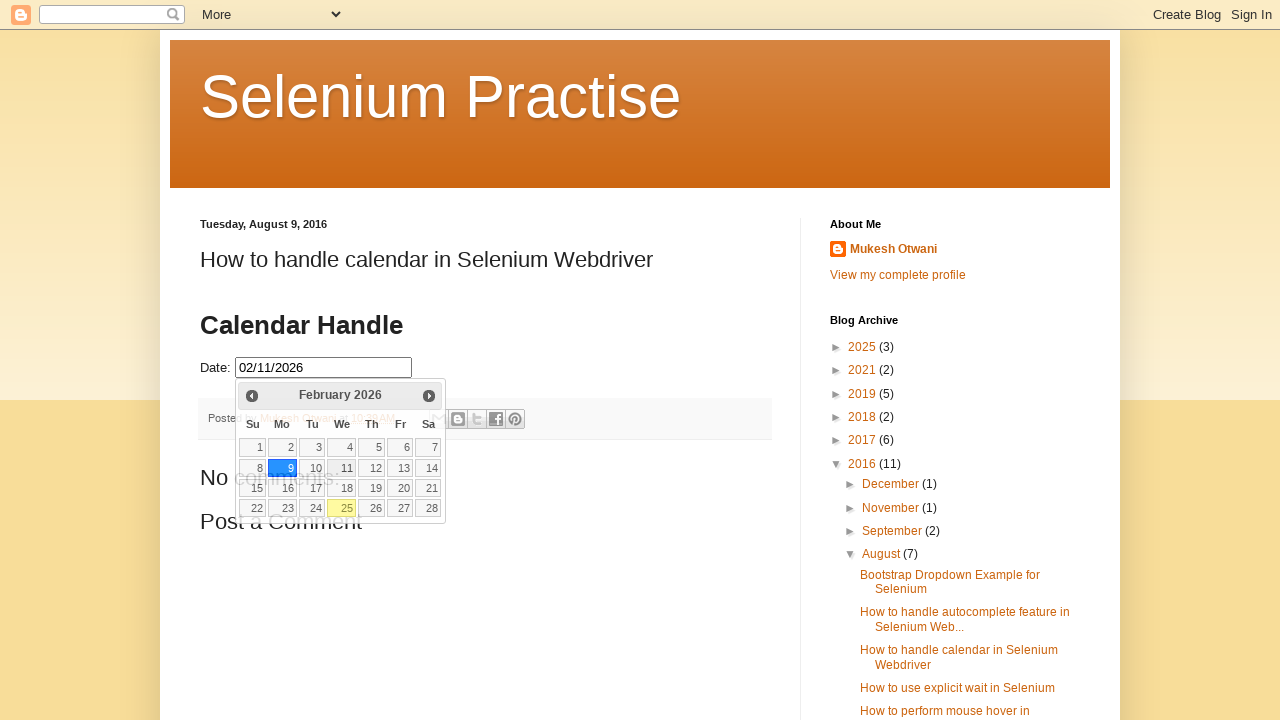

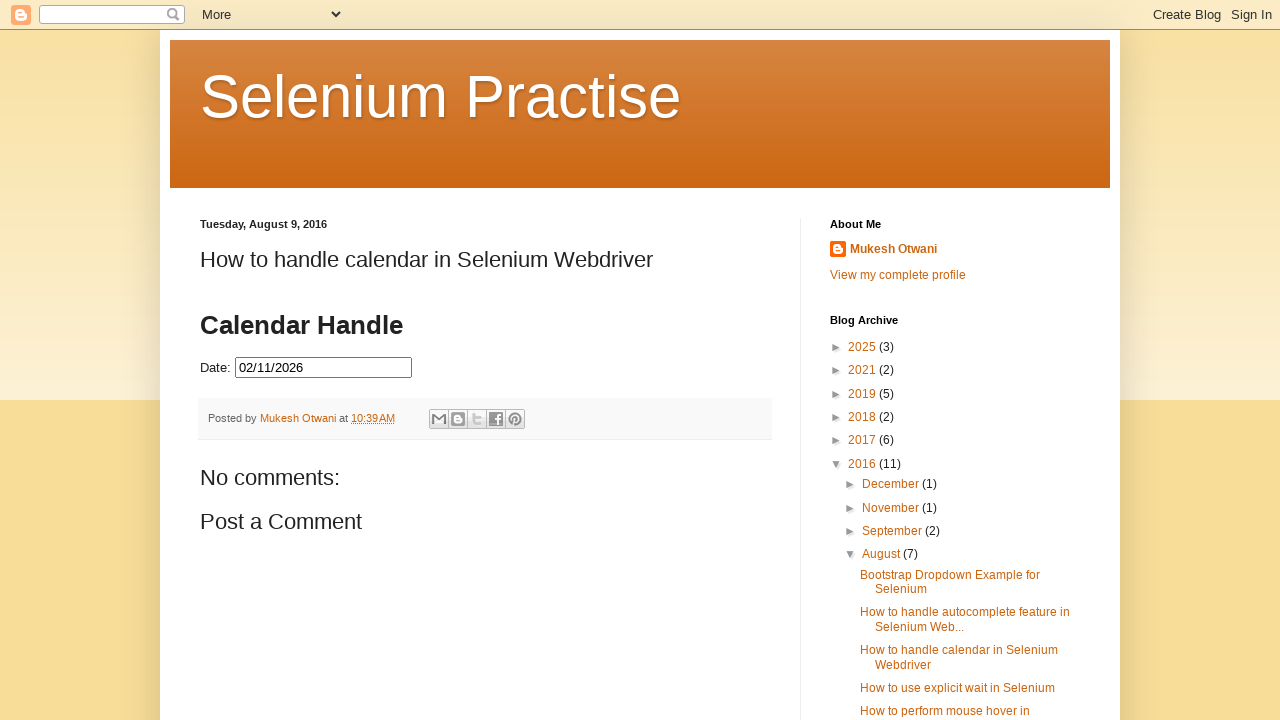